Tests checkbox functionality on a dropdown practice page by checking the senior citizen discount checkbox and counting total checkboxes

Starting URL: https://rahulshettyacademy.com/dropdownsPractise/

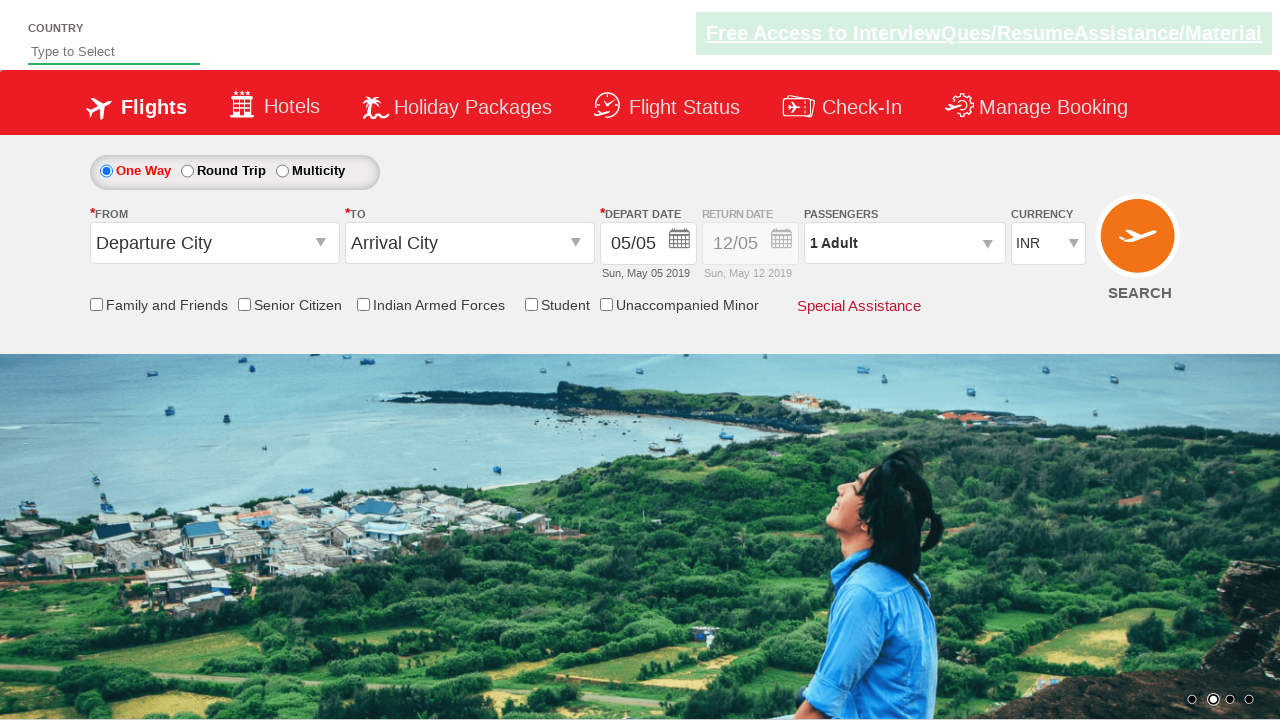

Checked initial state of senior citizen discount checkbox
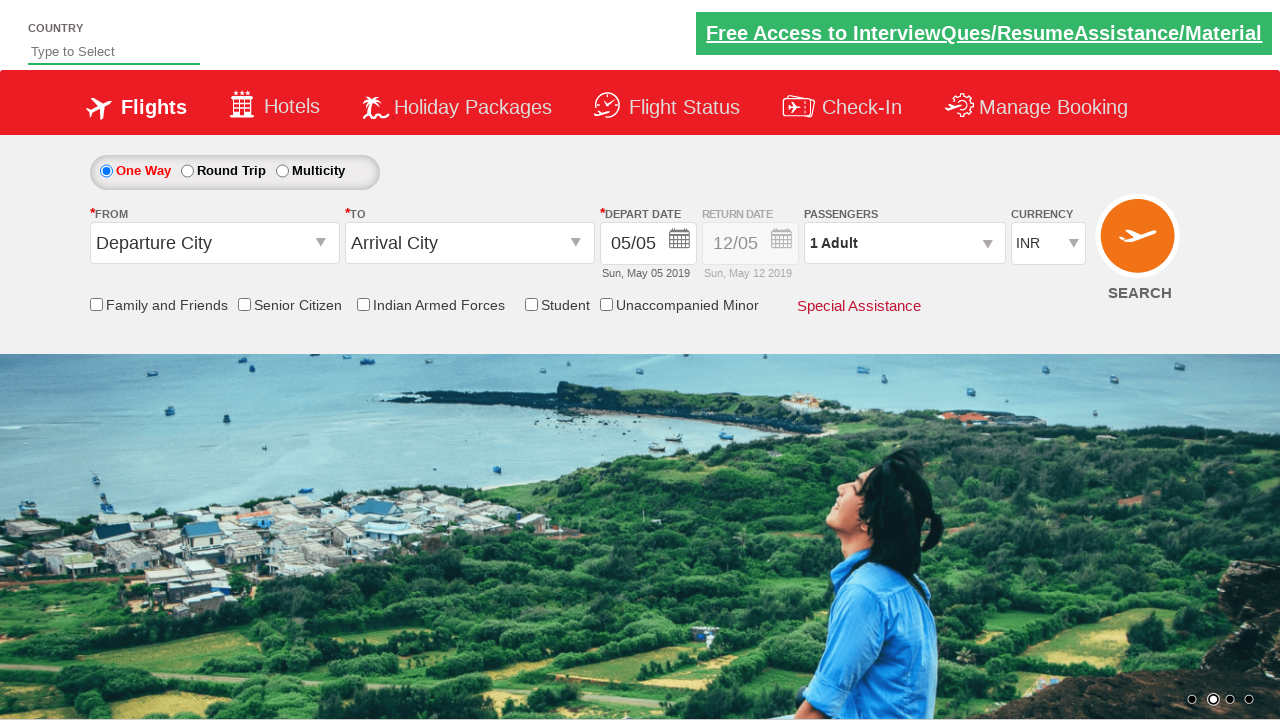

Clicked senior citizen discount checkbox at (244, 304) on input[id*='SeniorCitizenDiscount']
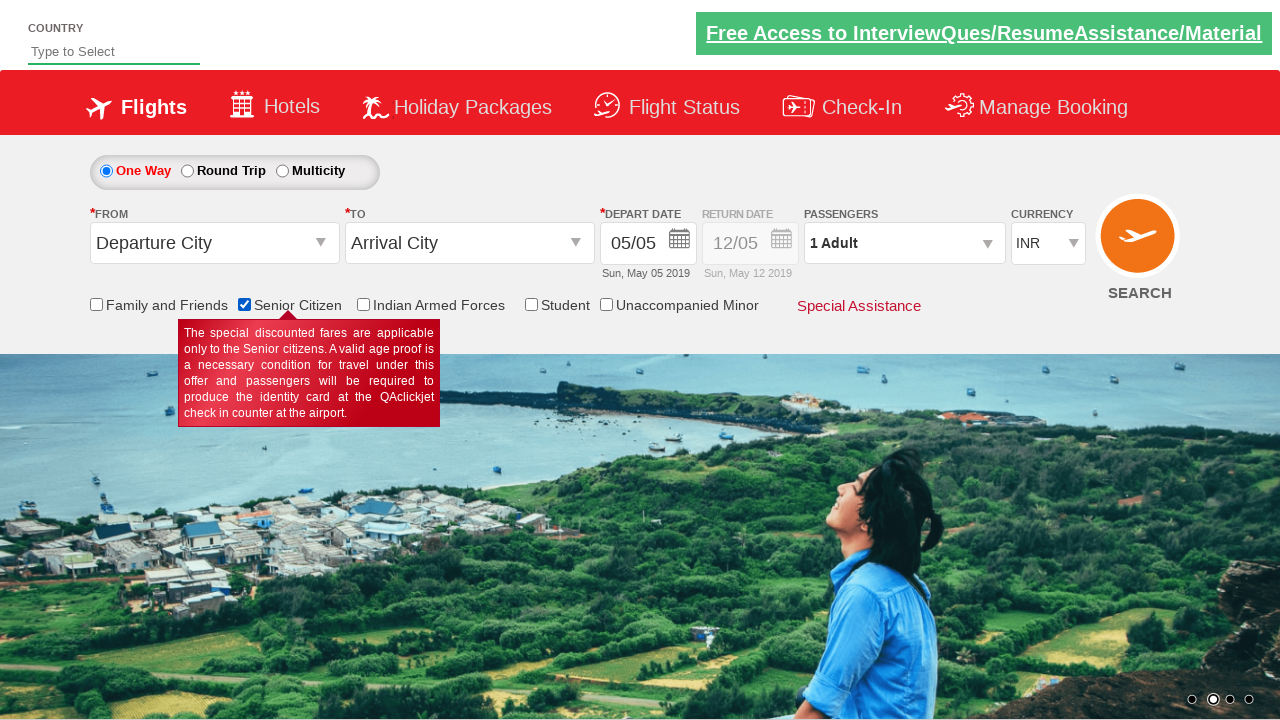

Verified senior citizen discount checkbox is now selected
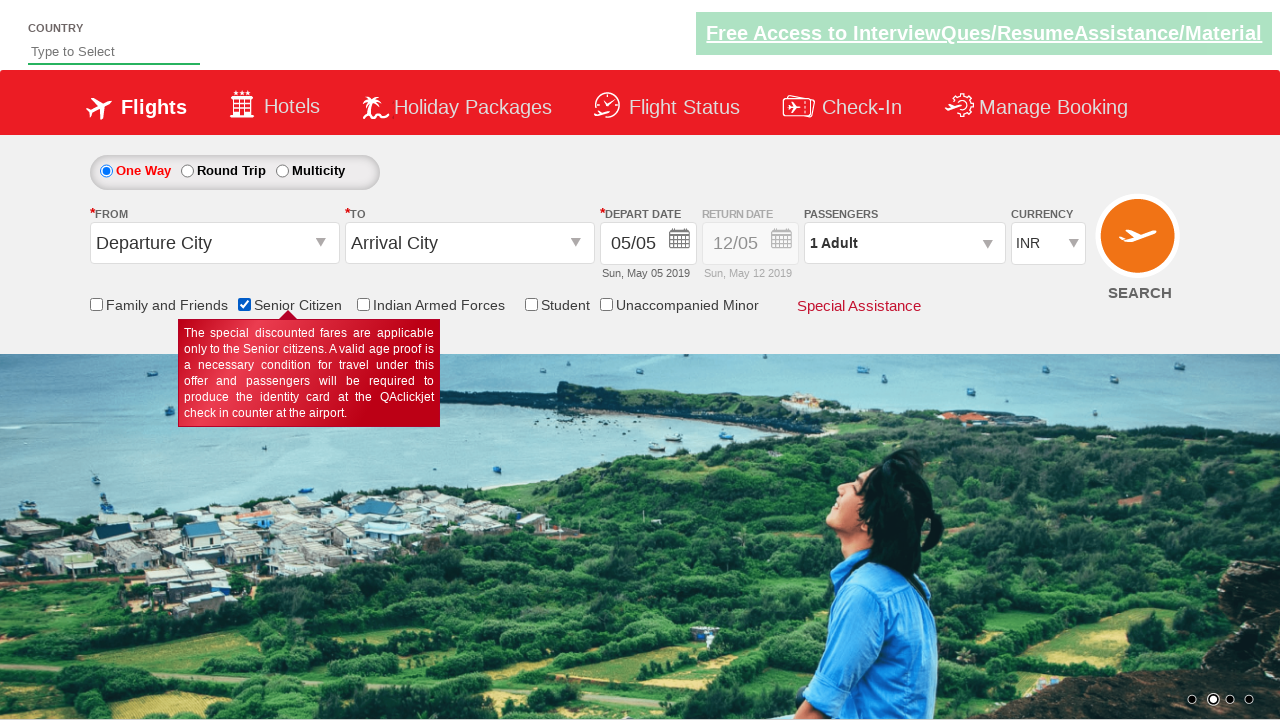

Counted total checkboxes on page: 6
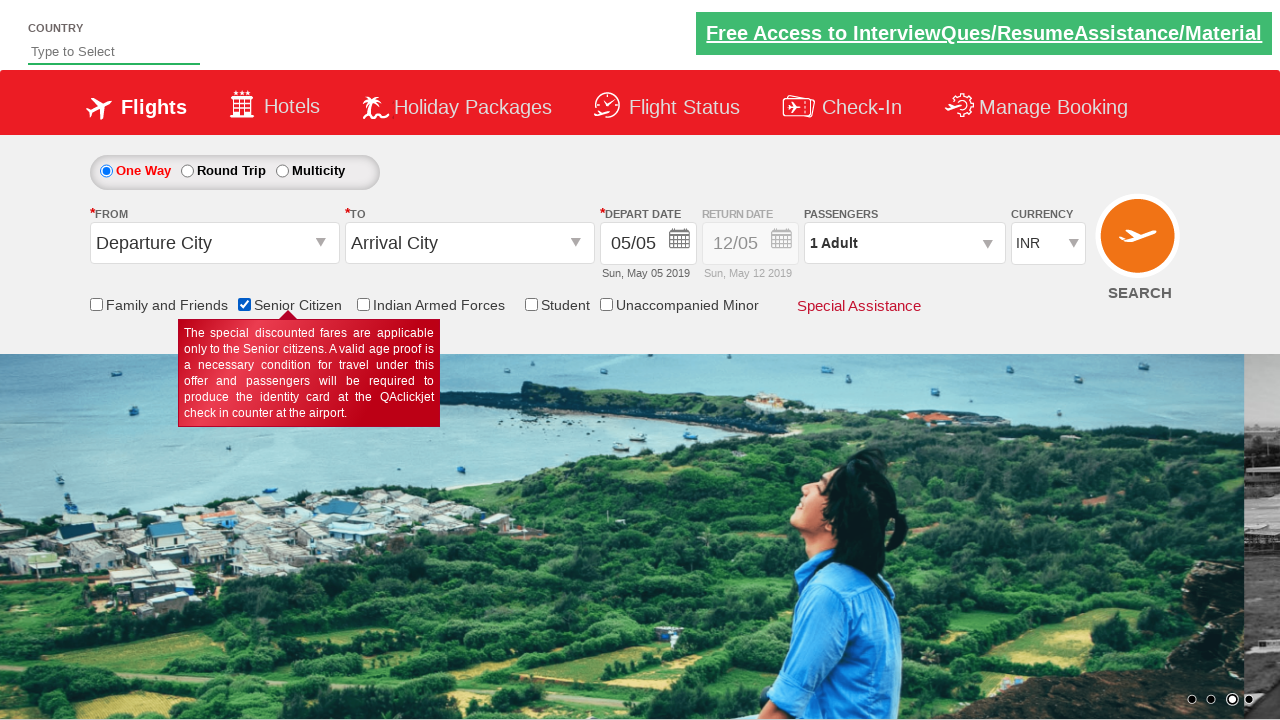

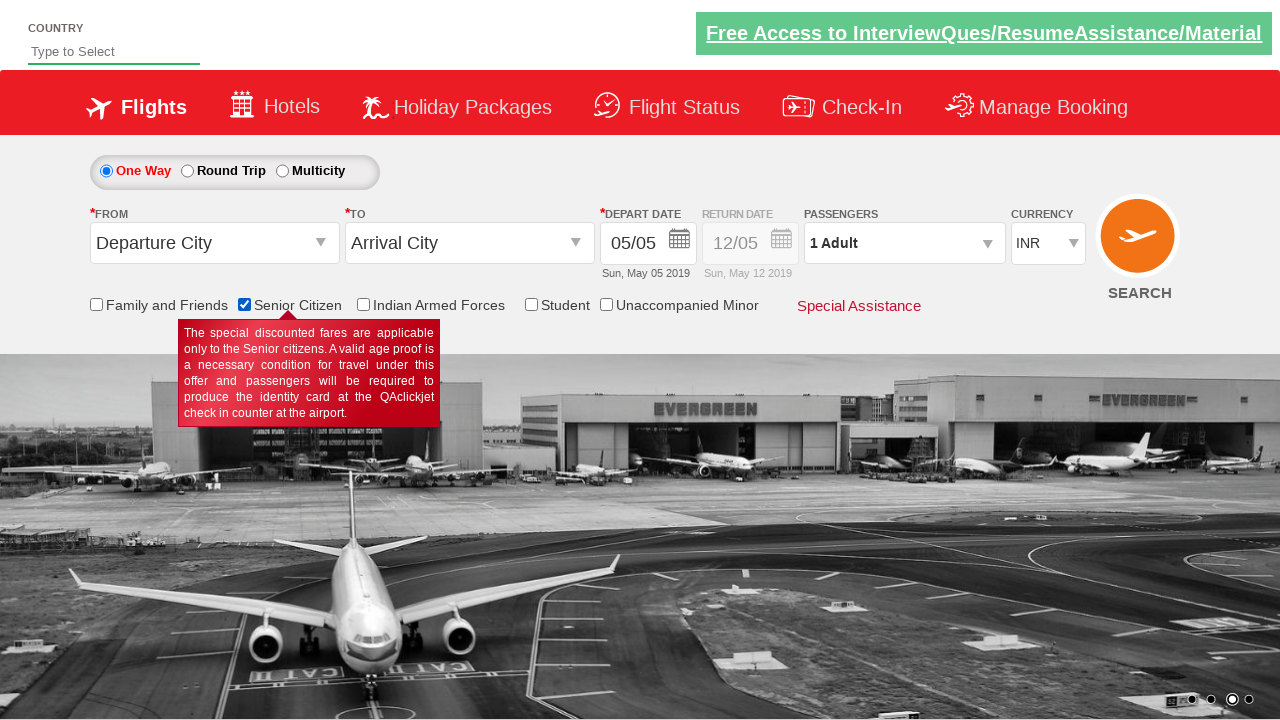